Tests returning a cat by setting cat 2 as rented, entering ID 2, submitting return, and verifying success

Starting URL: https://cs1632.appspot.com/

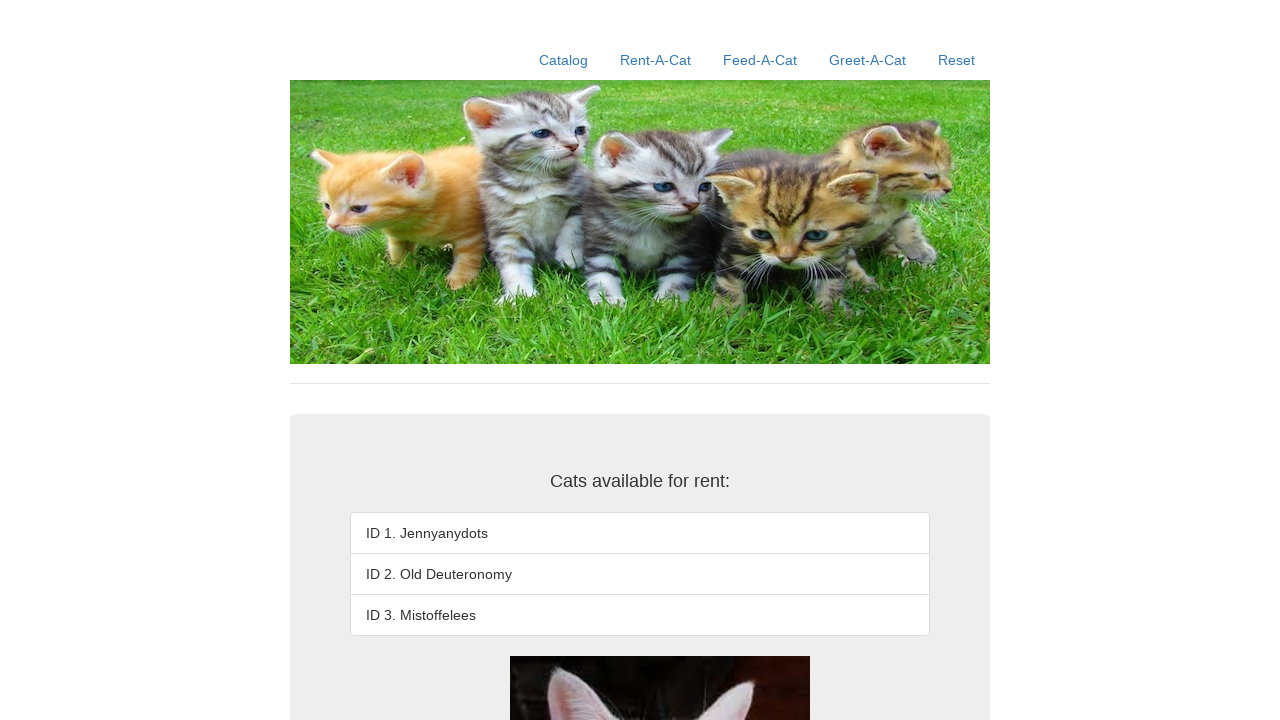

Set cookies to initialize state with cat 2 as rented
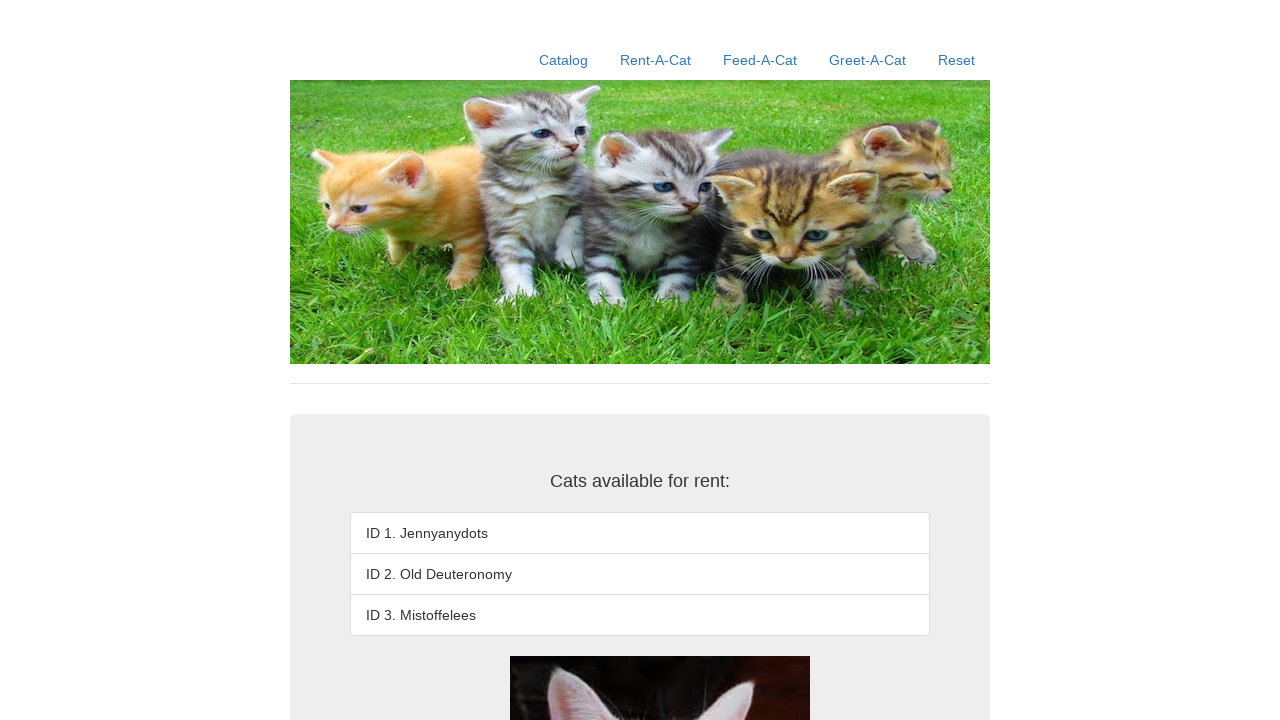

Clicked Rent-A-Cat link at (656, 60) on a:text('Rent-A-Cat')
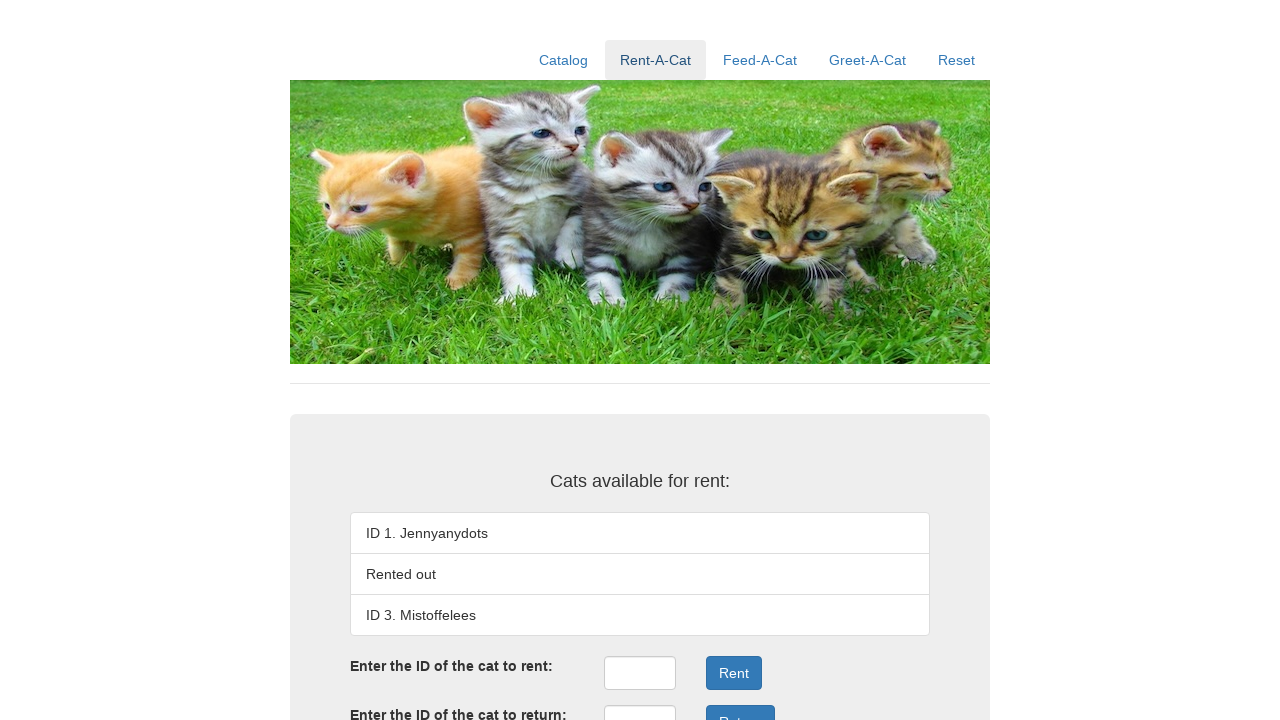

Clicked return ID field at (640, 703) on #returnID
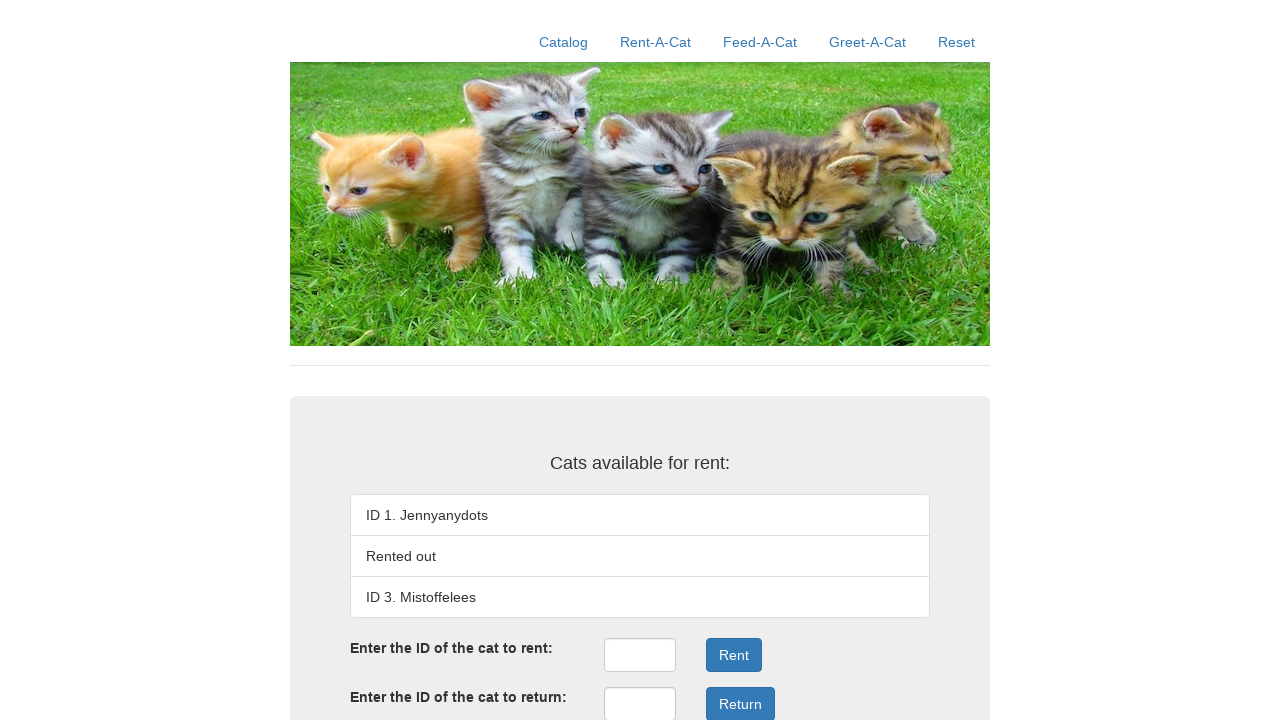

Filled return ID field with '2' on #returnID
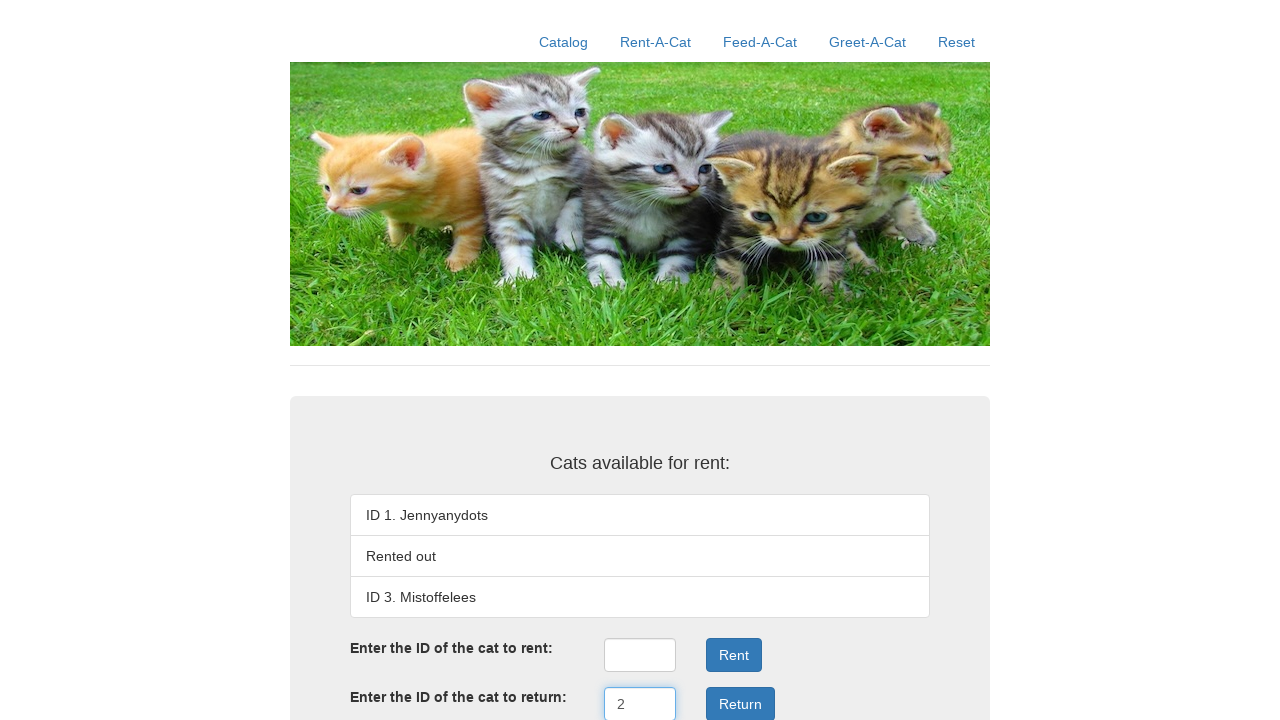

Clicked return submit button at (740, 703) on button[onclick='returnSubmit()']
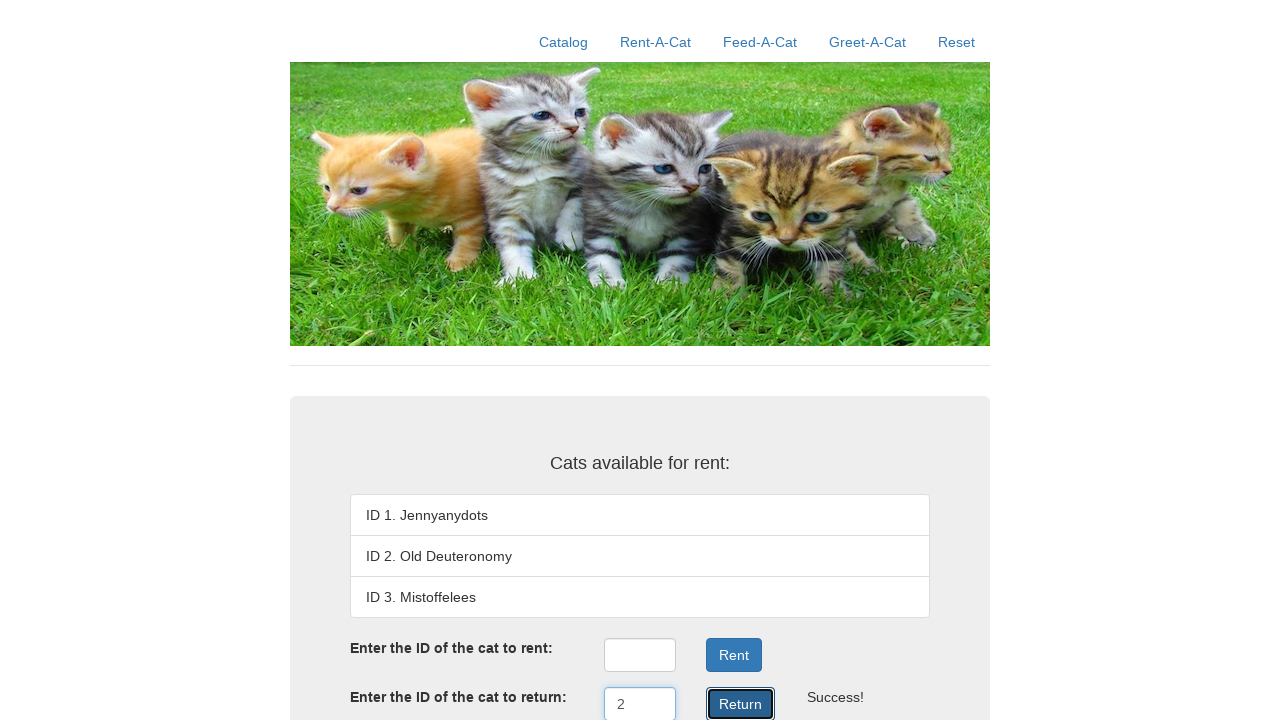

Verified cat ID 1 (Jennyanydots) is listed
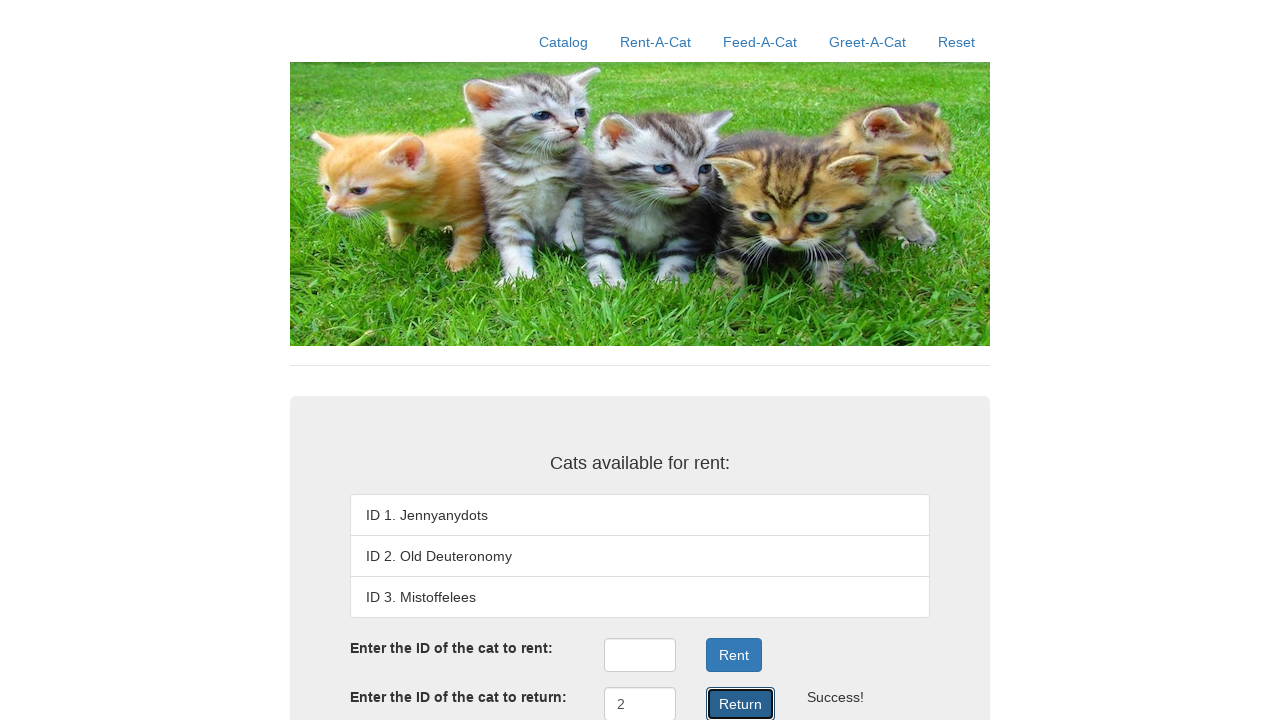

Verified cat ID 2 (Old Deuteronomy) is listed
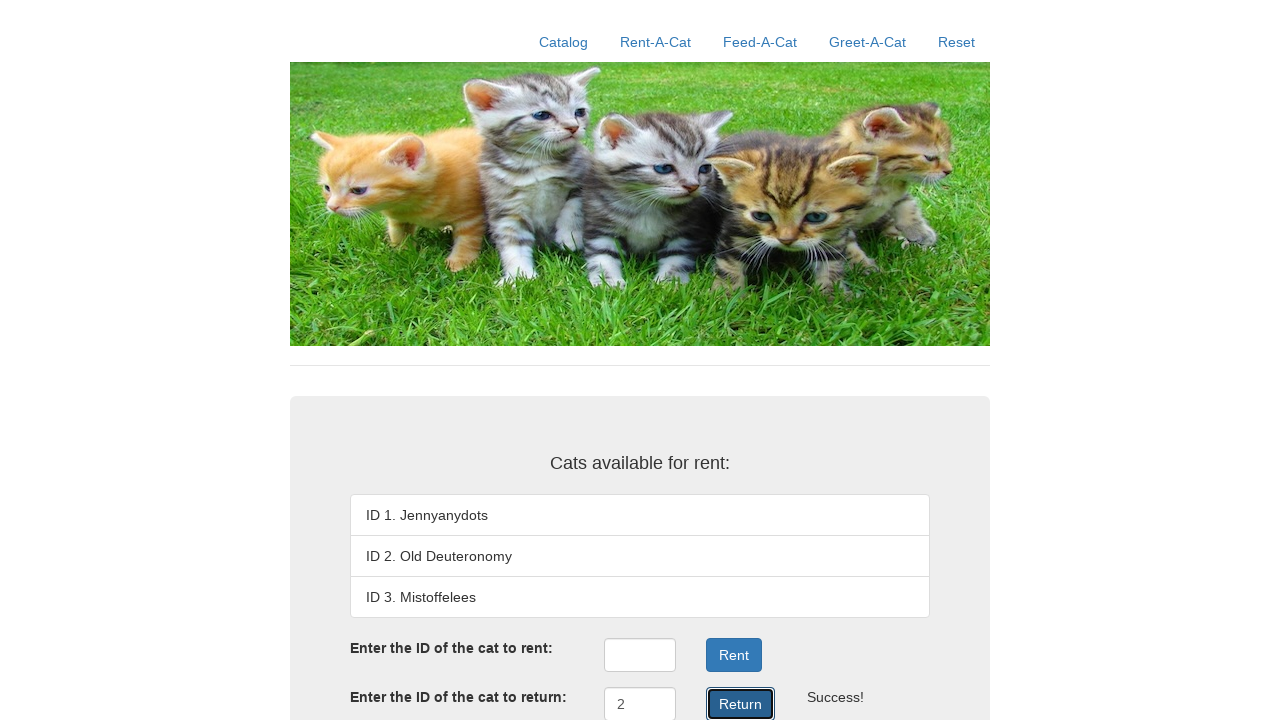

Verified cat ID 3 (Mistoffelees) is listed
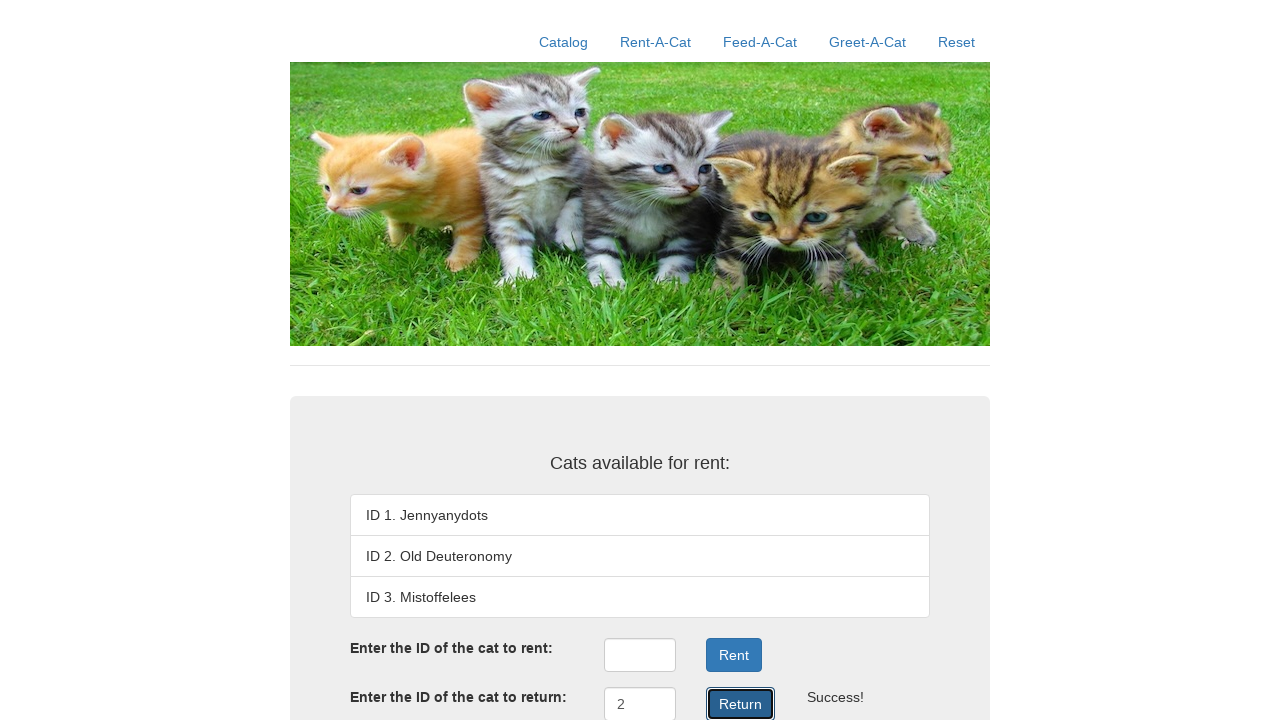

Verified return success message is displayed
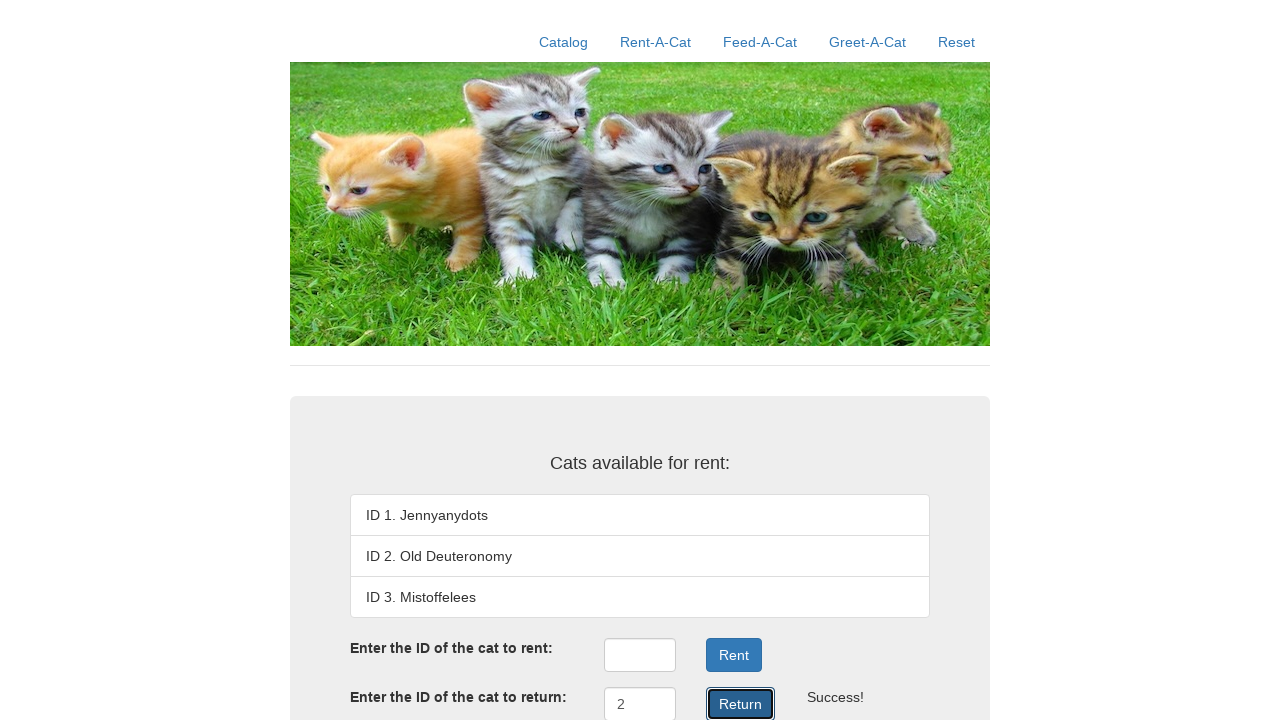

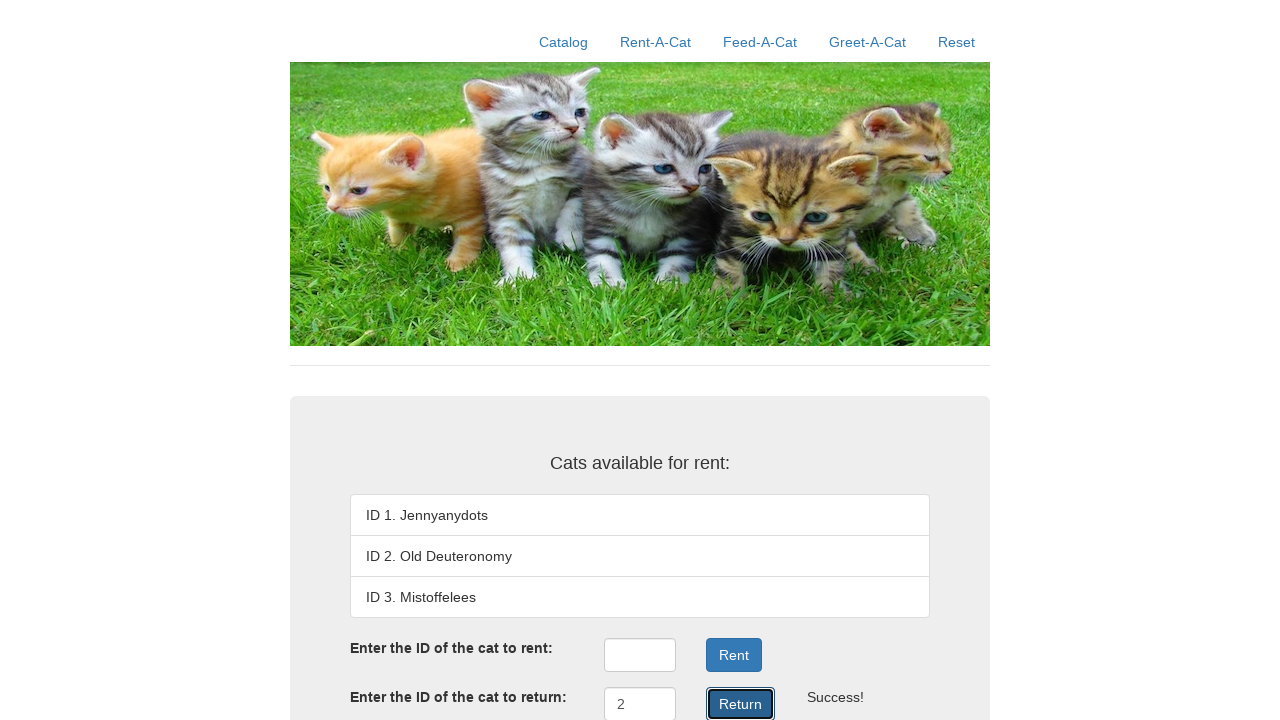